Tests registration form validation when password is less than 6 characters

Starting URL: https://alada.vn/tai-khoan/dang-ky.html

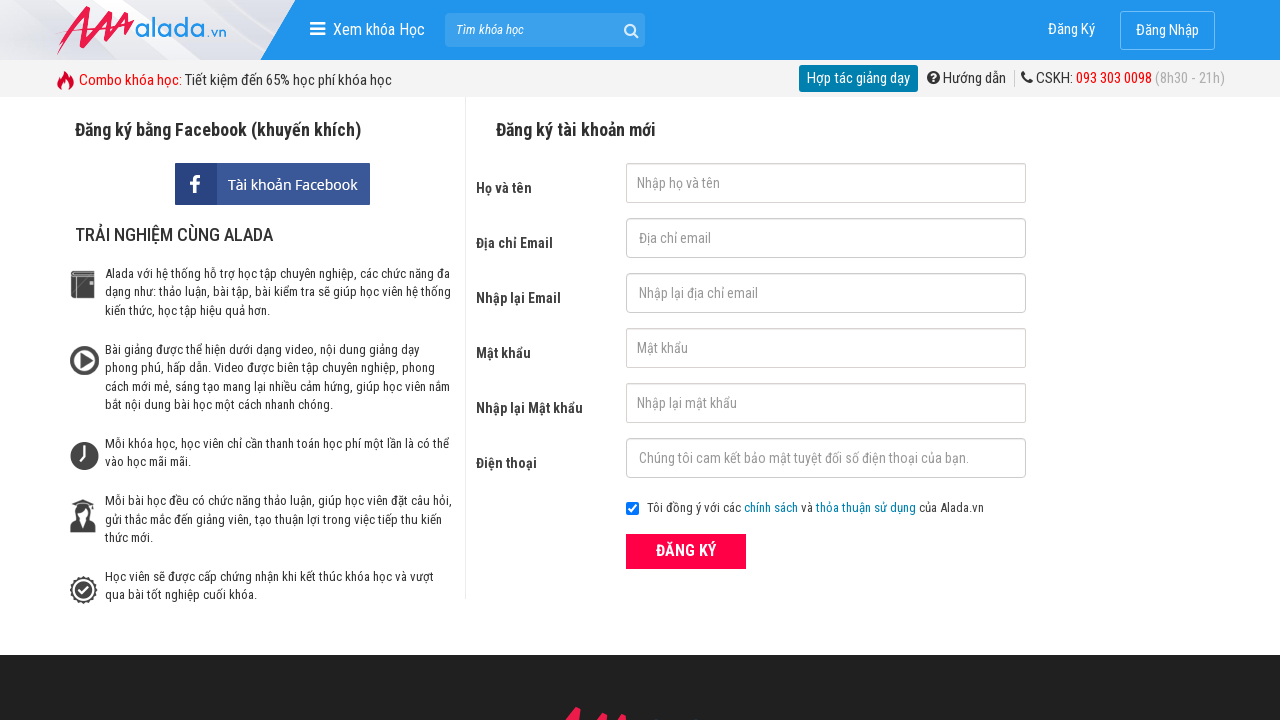

Filled first name field with 'Tran Thanh Truc' on #txtFirstname
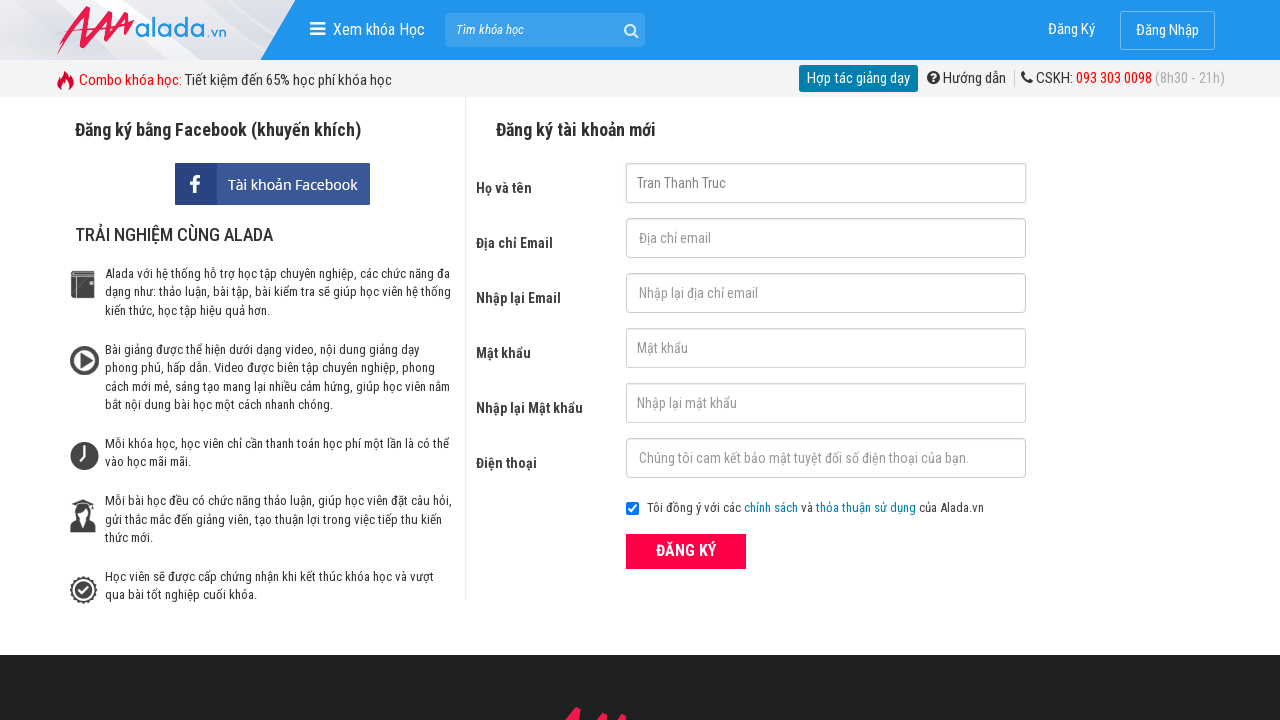

Filled email field with '123@gmail.com' on #txtEmail
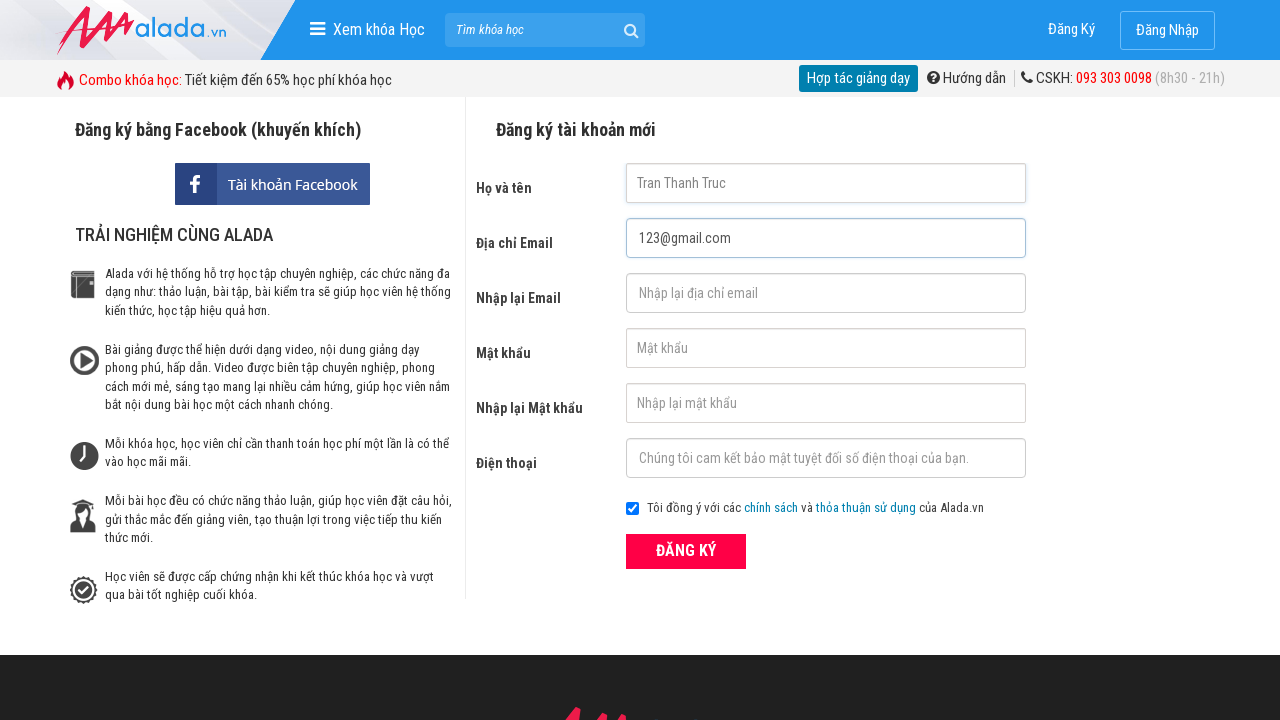

Filled confirm email field with '123@gmail.com' on #txtCEmail
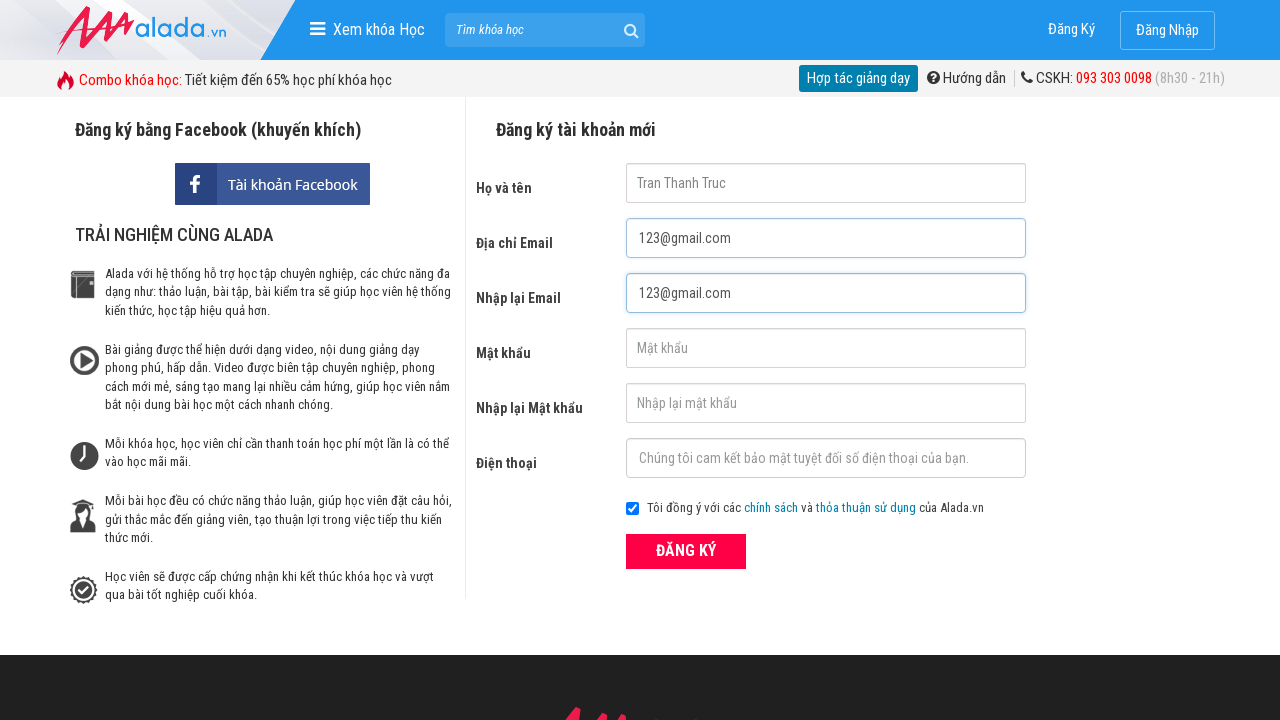

Filled password field with '123' (less than 6 characters) on #txtPassword
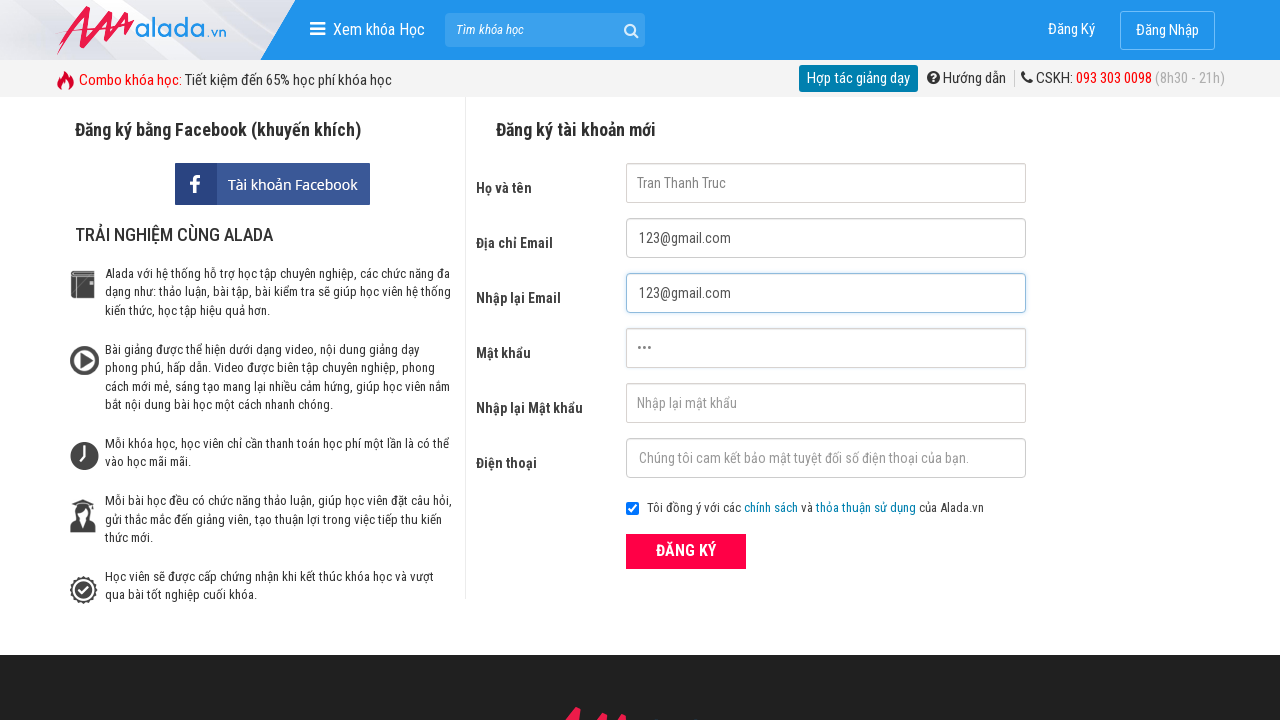

Filled confirm password field with '123' (less than 6 characters) on #txtCPassword
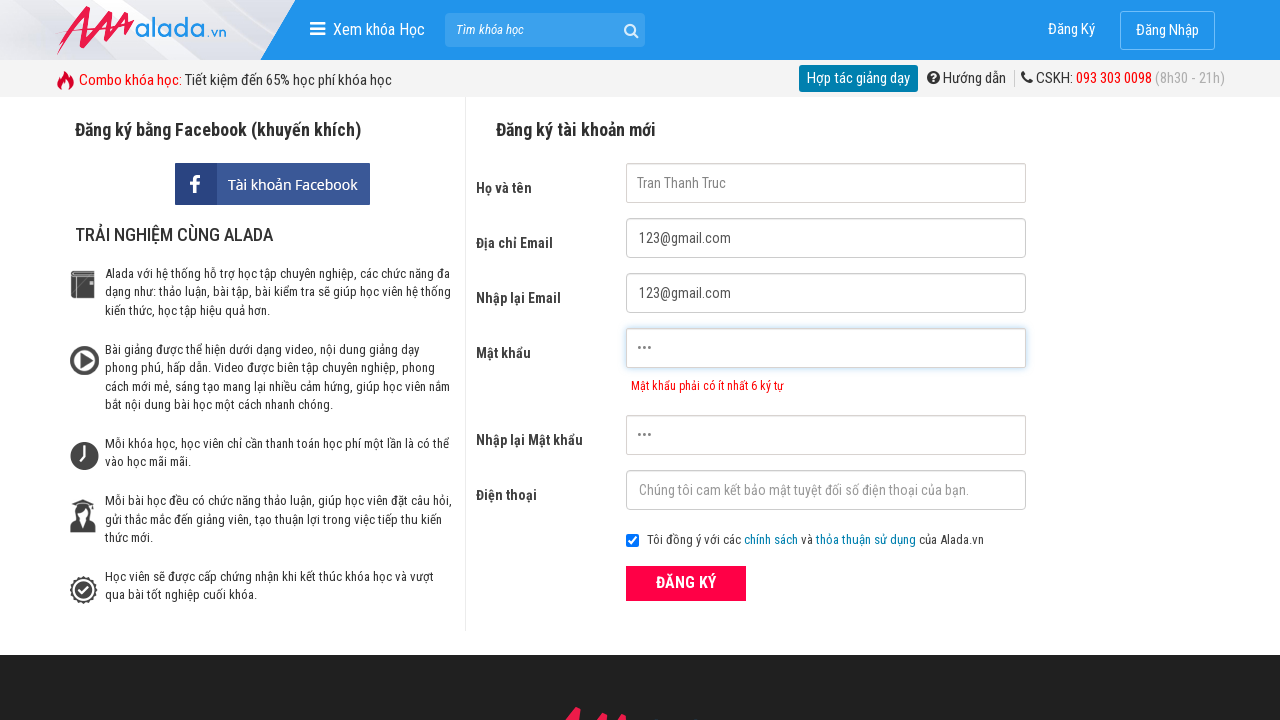

Filled phone field with '0392210903' on #txtPhone
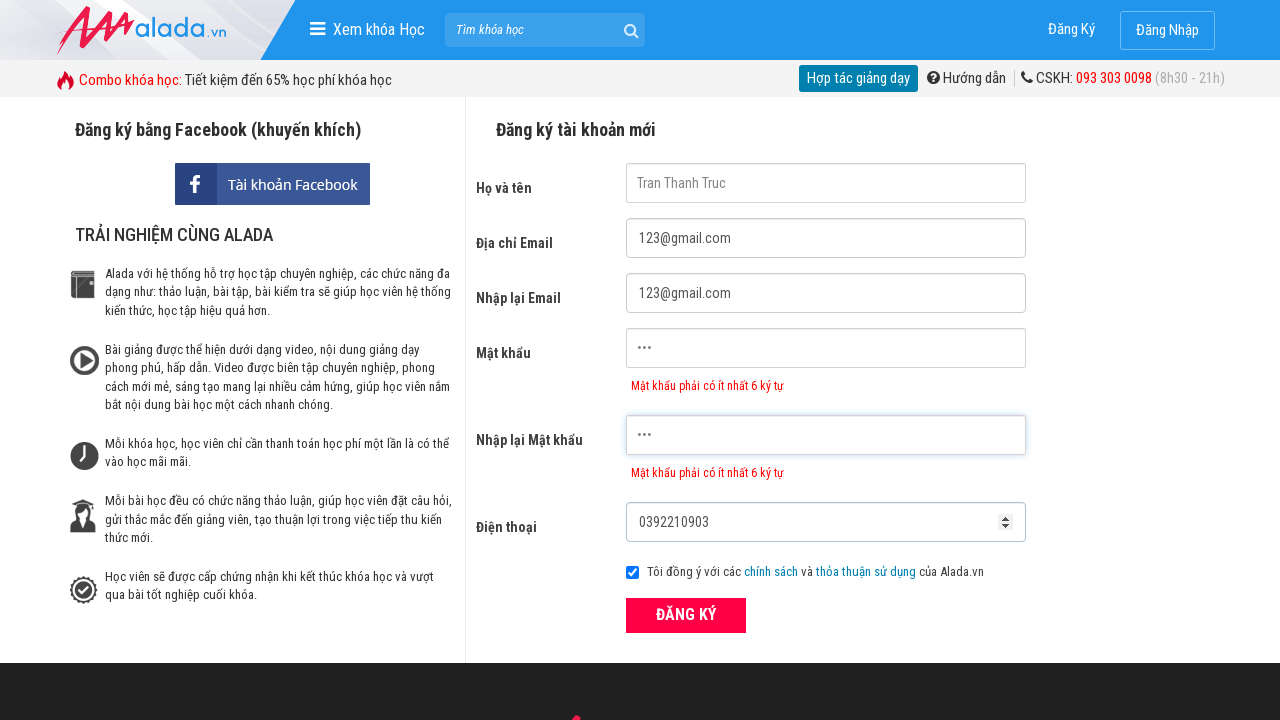

Clicked ĐĂNG KÝ (register) button at (686, 615) on xpath=//form[@id='frmLogin']//button[text()='ĐĂNG KÝ']
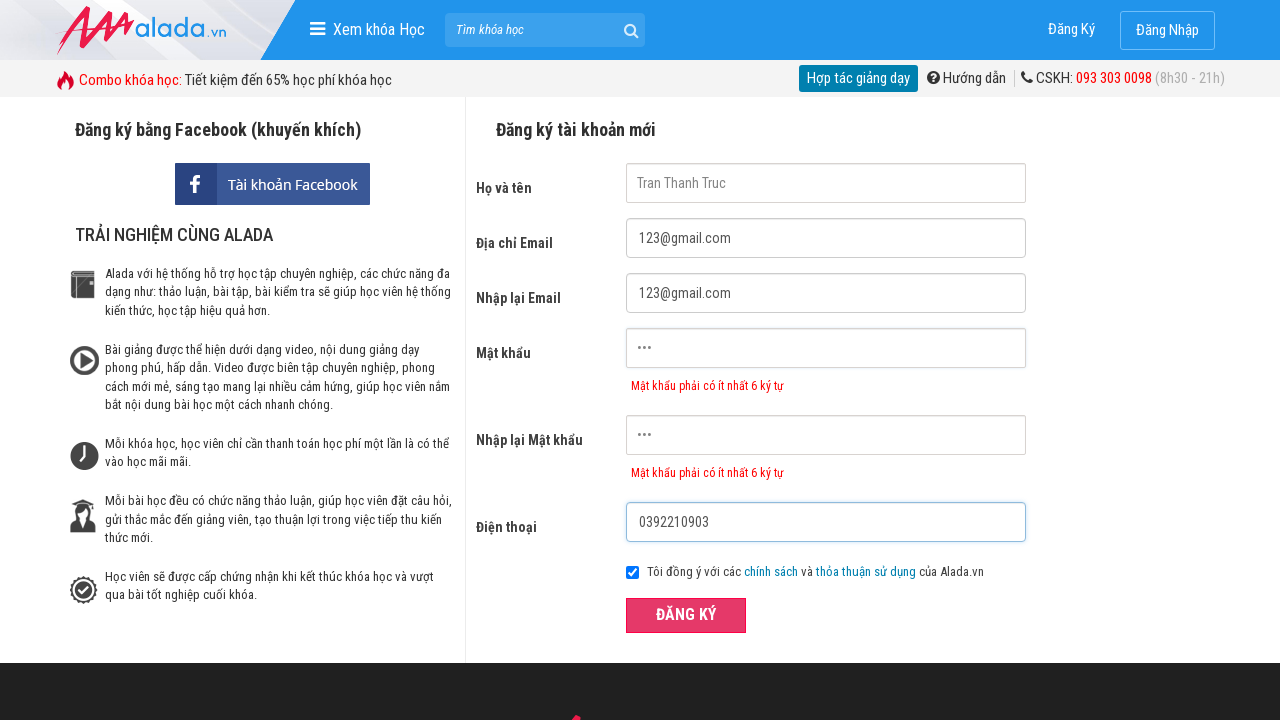

Password error message appeared
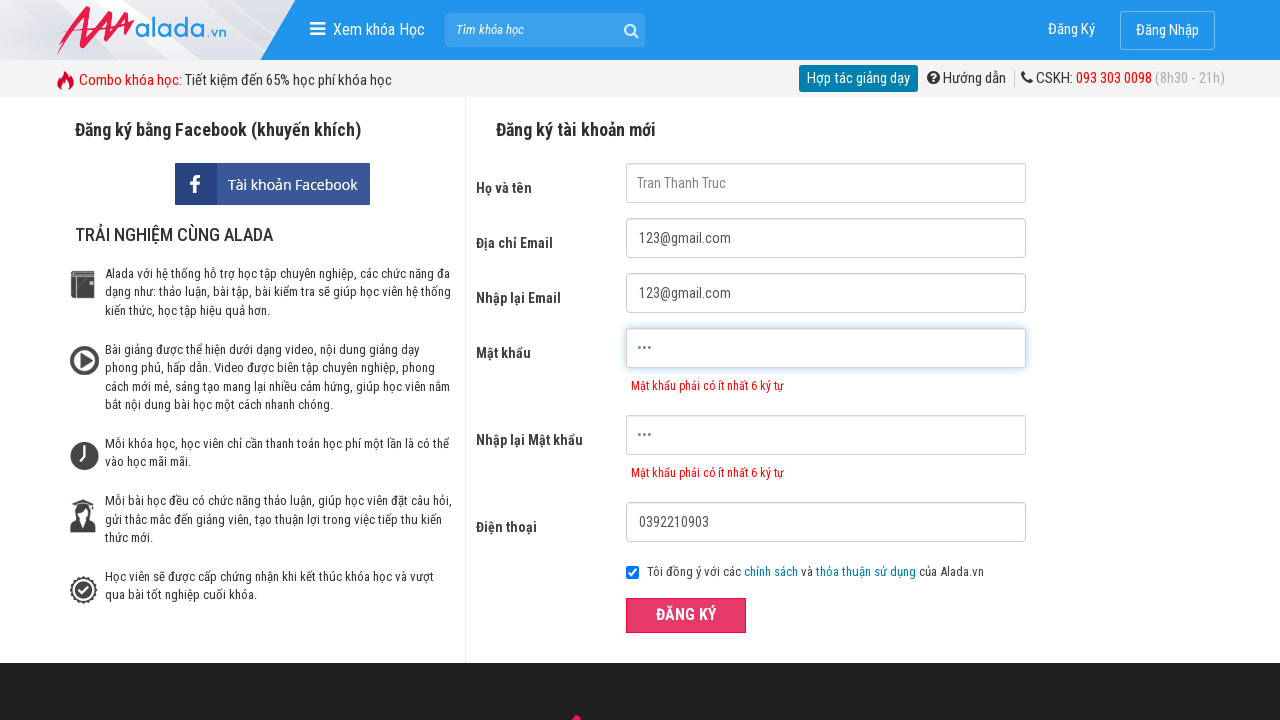

Confirm password error message appeared
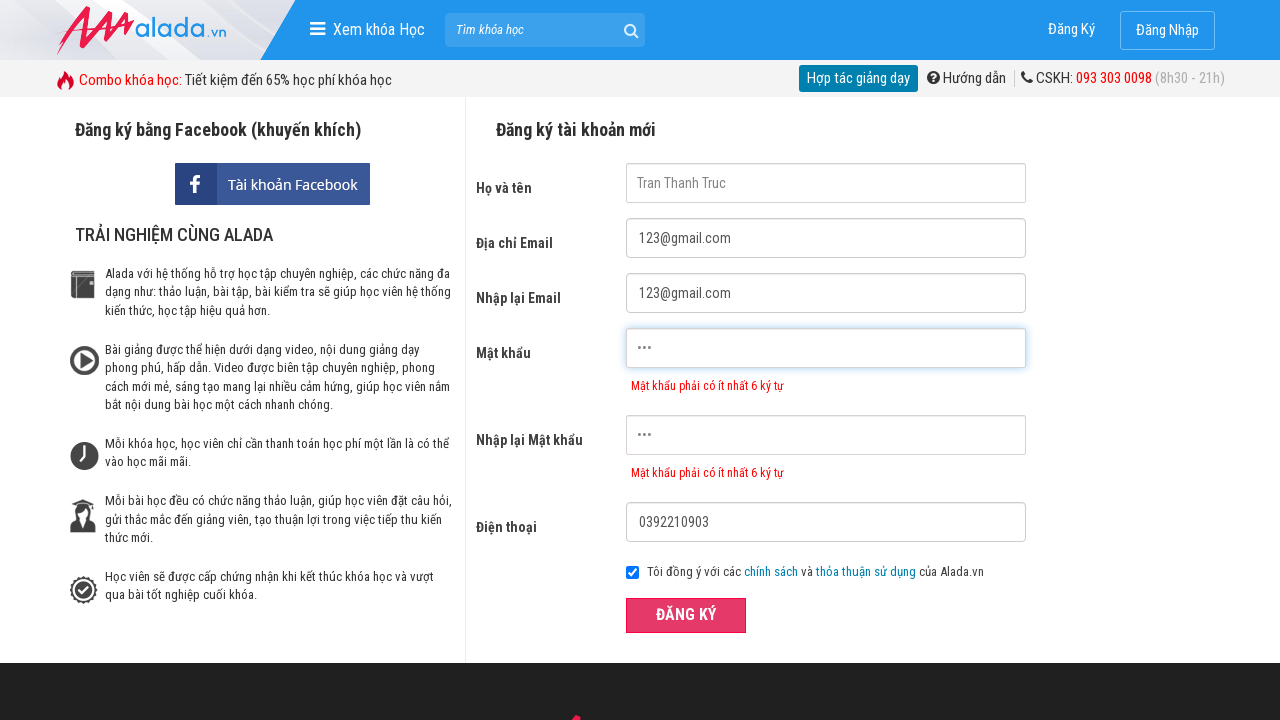

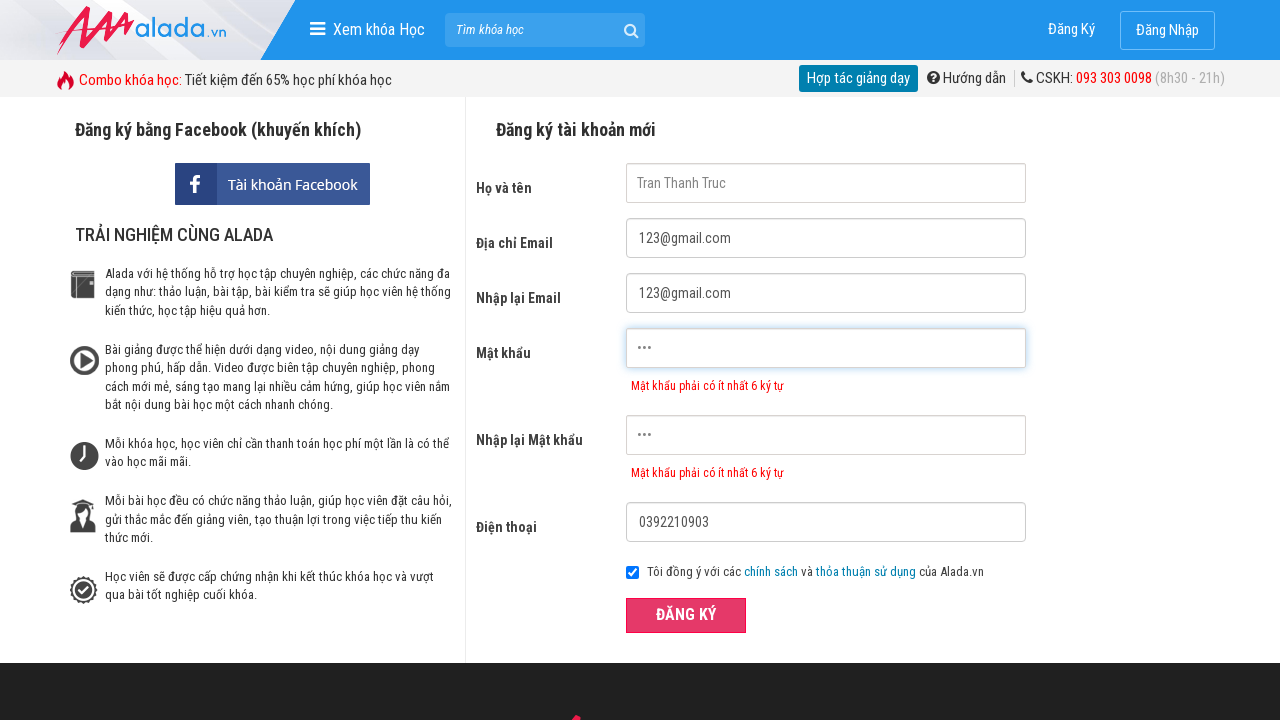